Tests clearing the complete state of all items by checking and unchecking the toggle all

Starting URL: https://demo.playwright.dev/todomvc

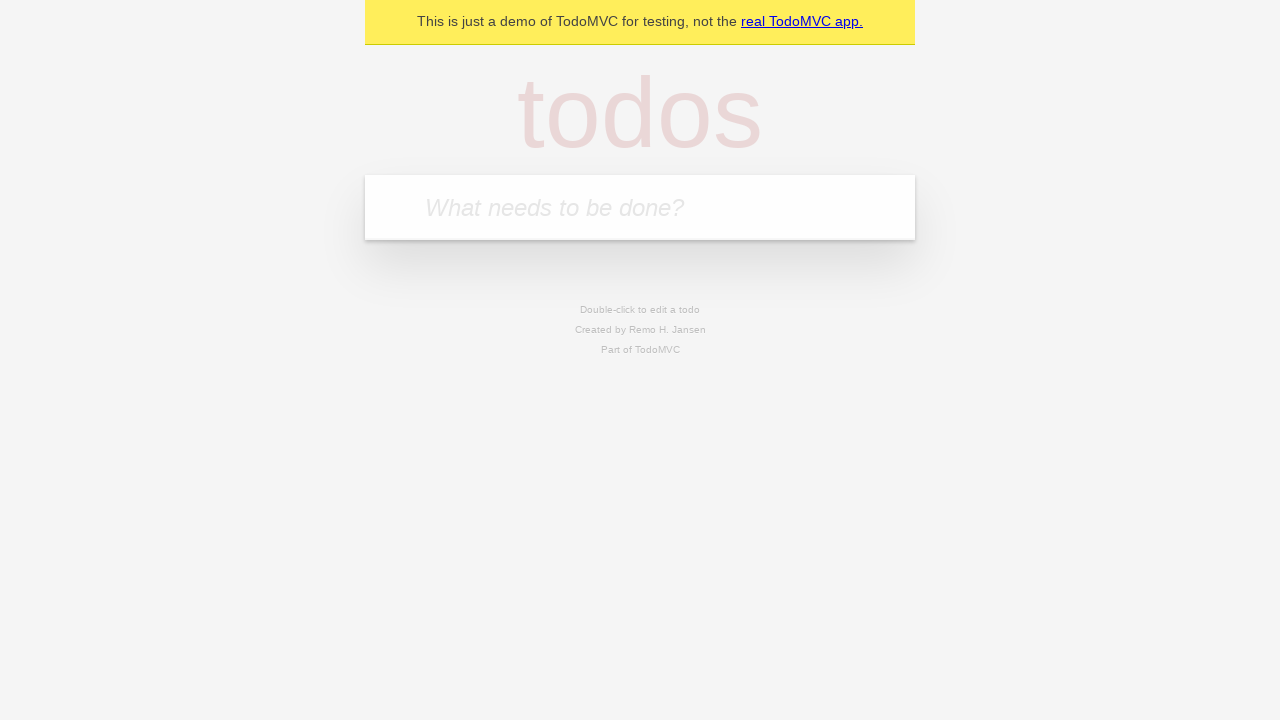

Filled todo input with 'buy some cheese' on internal:attr=[placeholder="What needs to be done?"i]
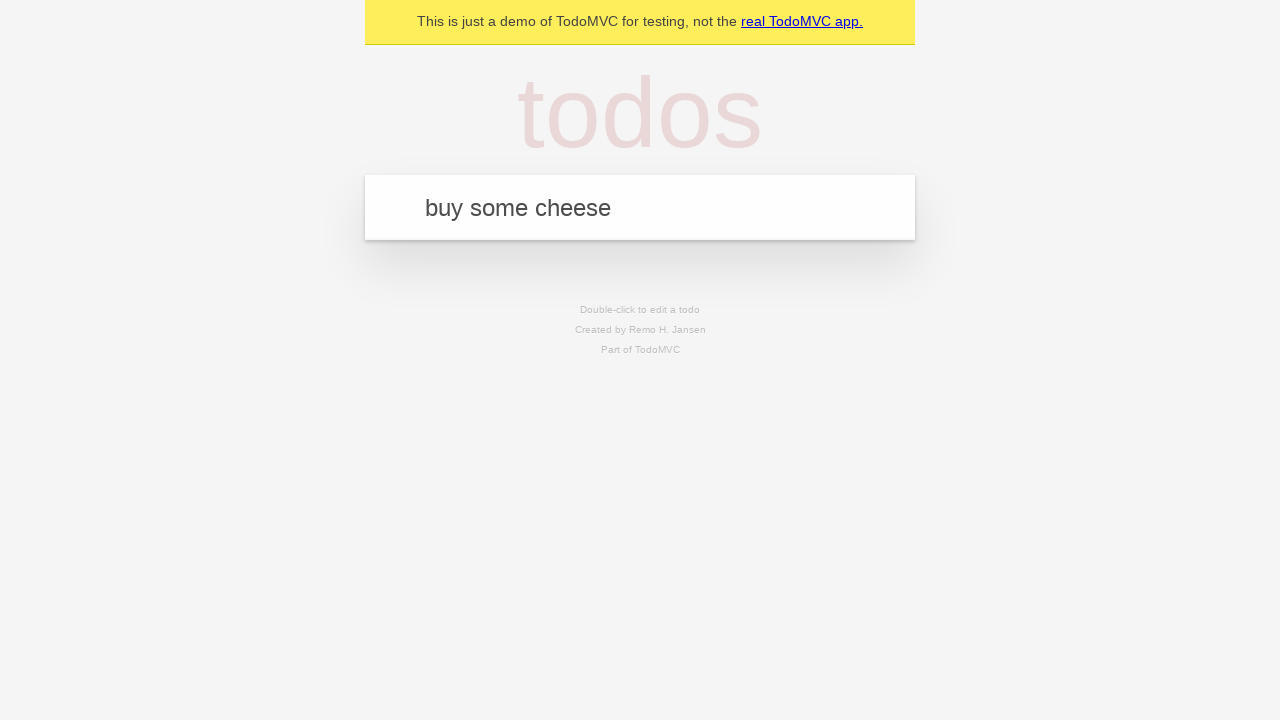

Pressed Enter to create first todo on internal:attr=[placeholder="What needs to be done?"i]
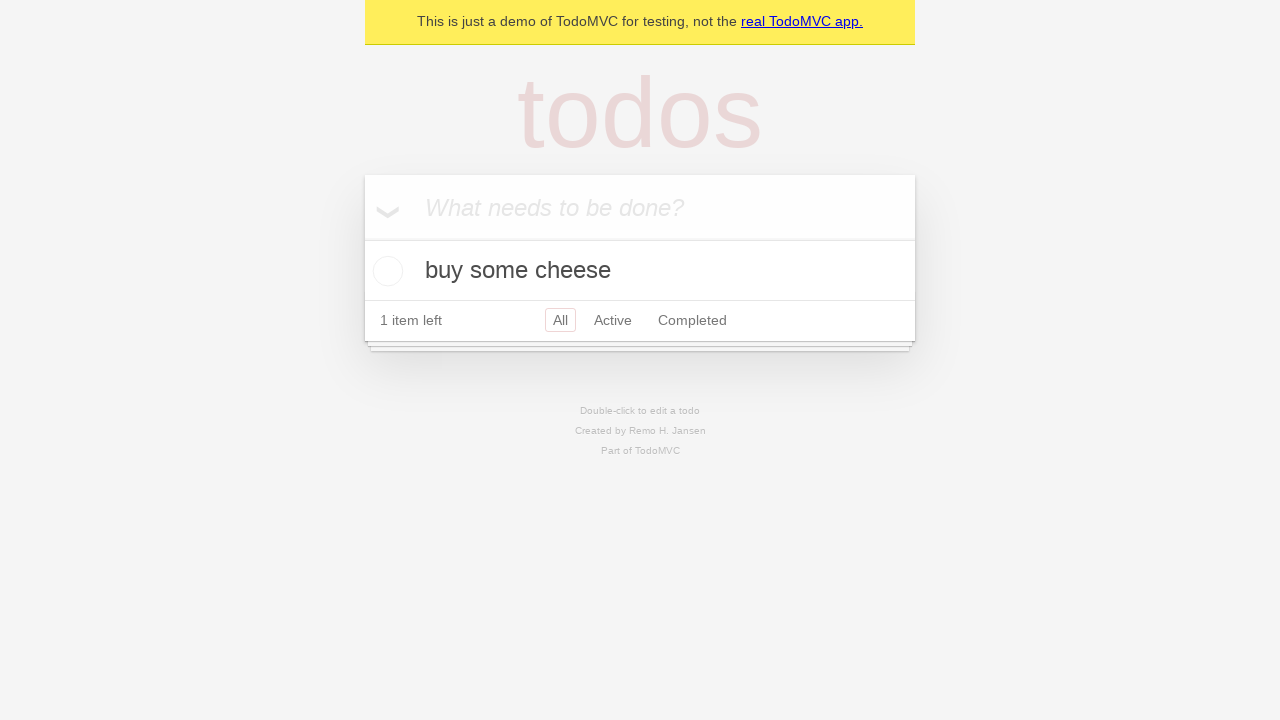

Filled todo input with 'feed the cat' on internal:attr=[placeholder="What needs to be done?"i]
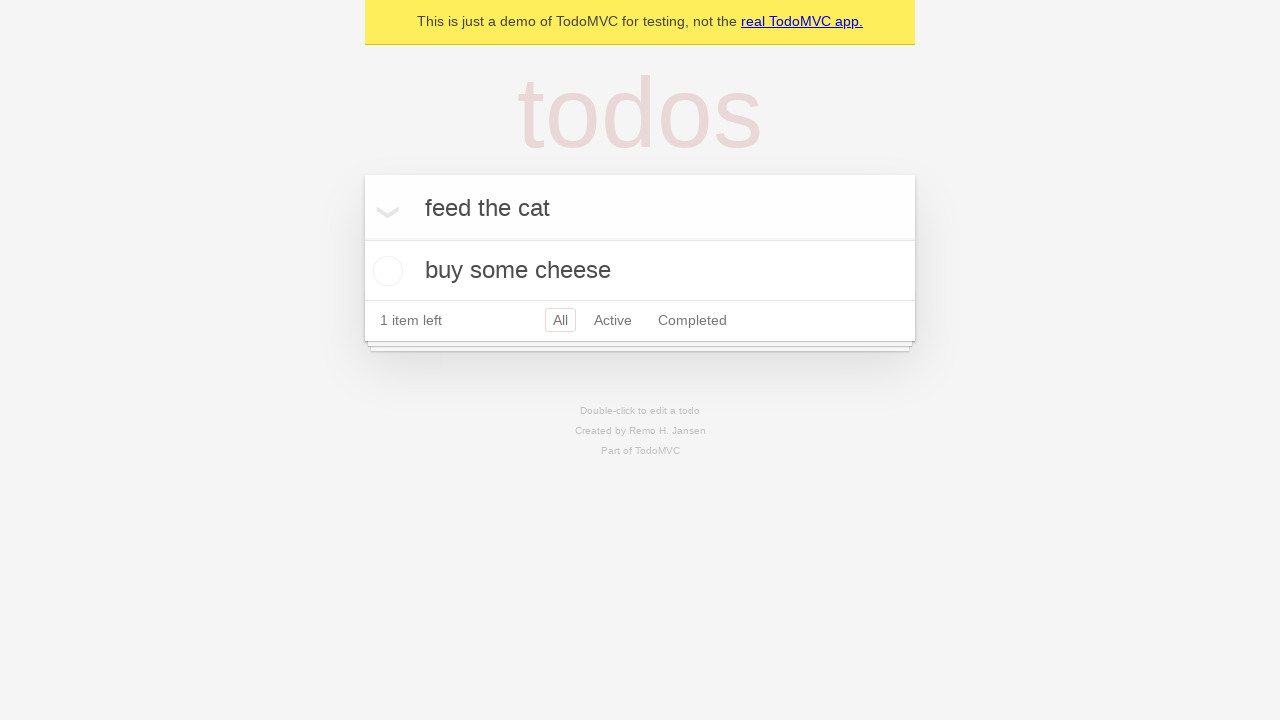

Pressed Enter to create second todo on internal:attr=[placeholder="What needs to be done?"i]
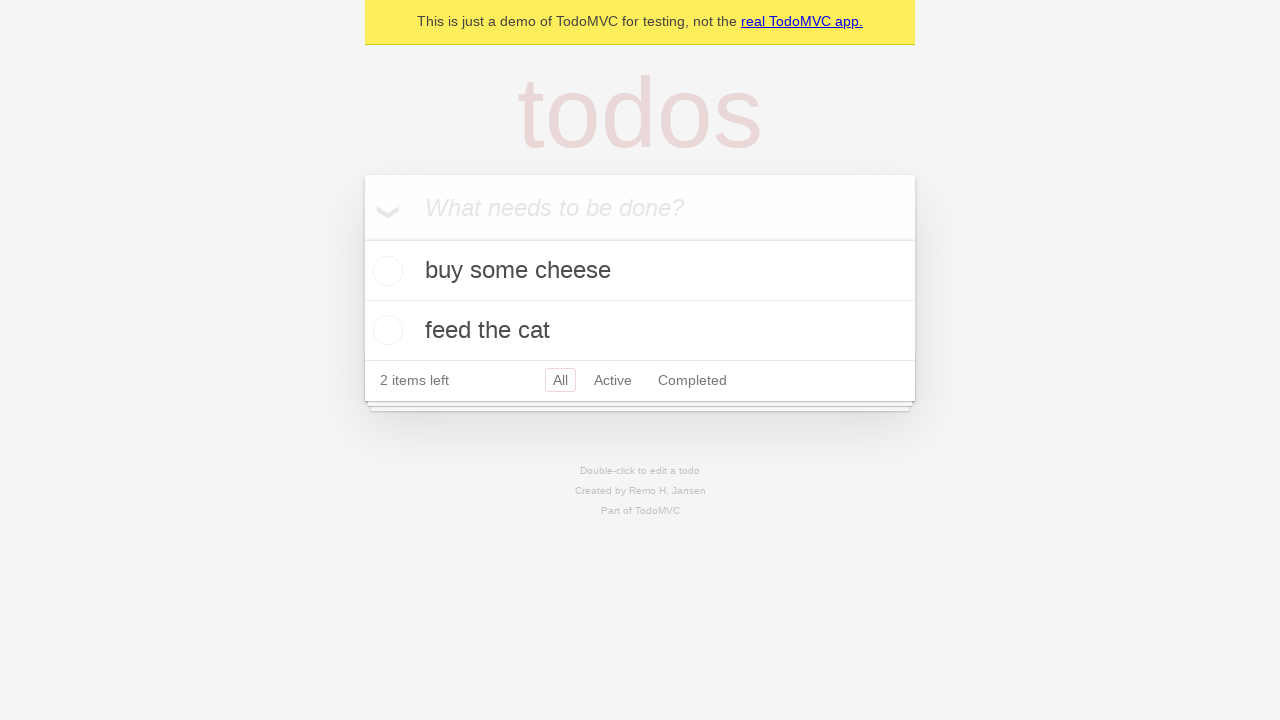

Filled todo input with 'book a doctors appointment' on internal:attr=[placeholder="What needs to be done?"i]
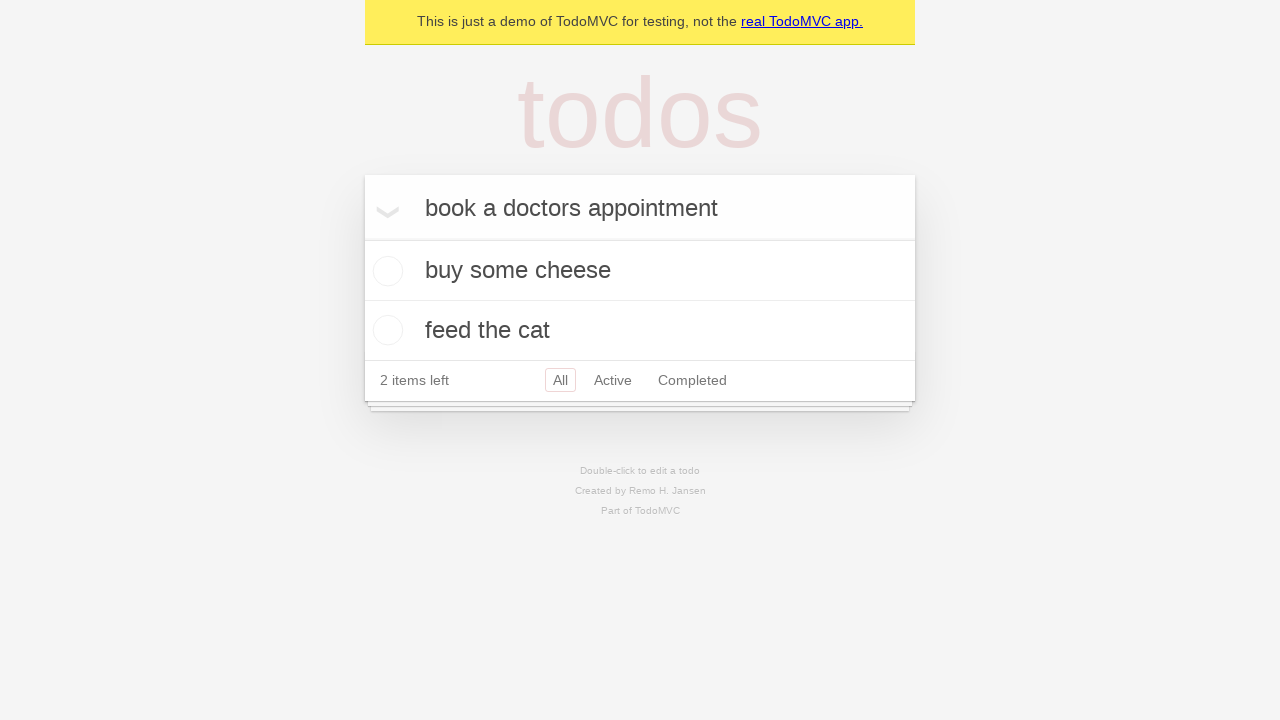

Pressed Enter to create third todo on internal:attr=[placeholder="What needs to be done?"i]
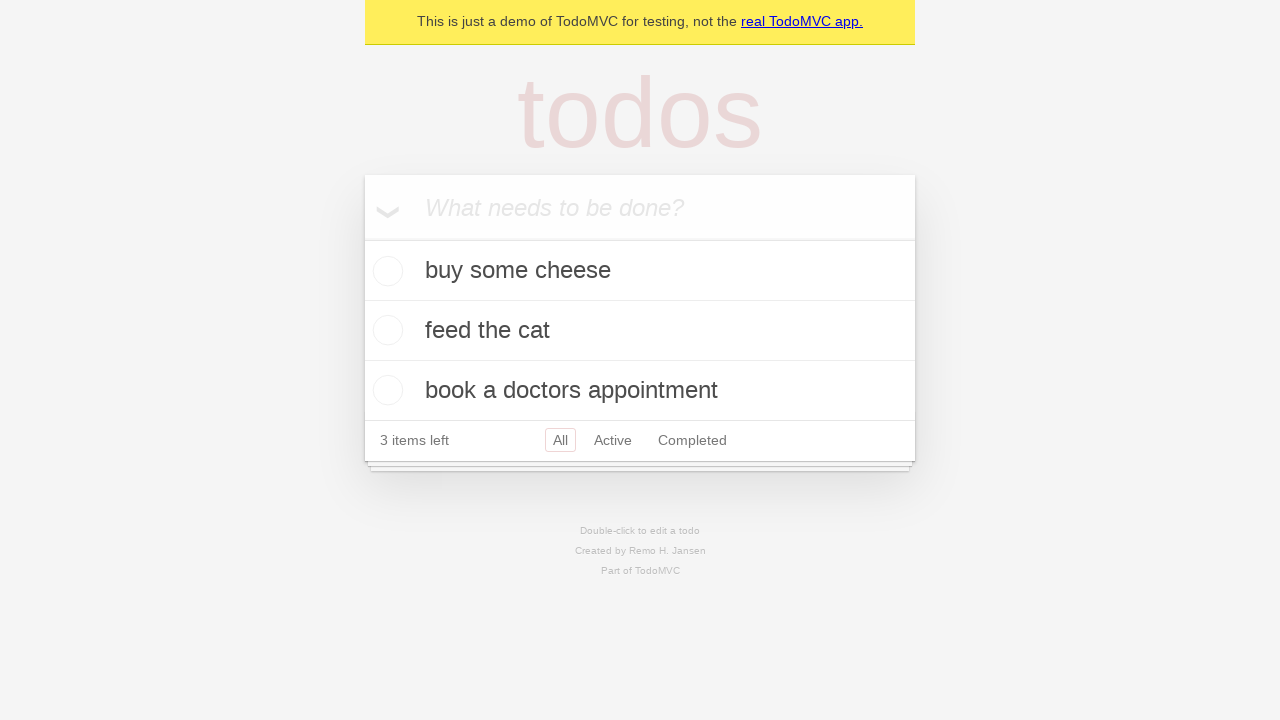

Checked 'Mark all as complete' toggle to mark all todos as complete at (362, 238) on internal:label="Mark all as complete"i
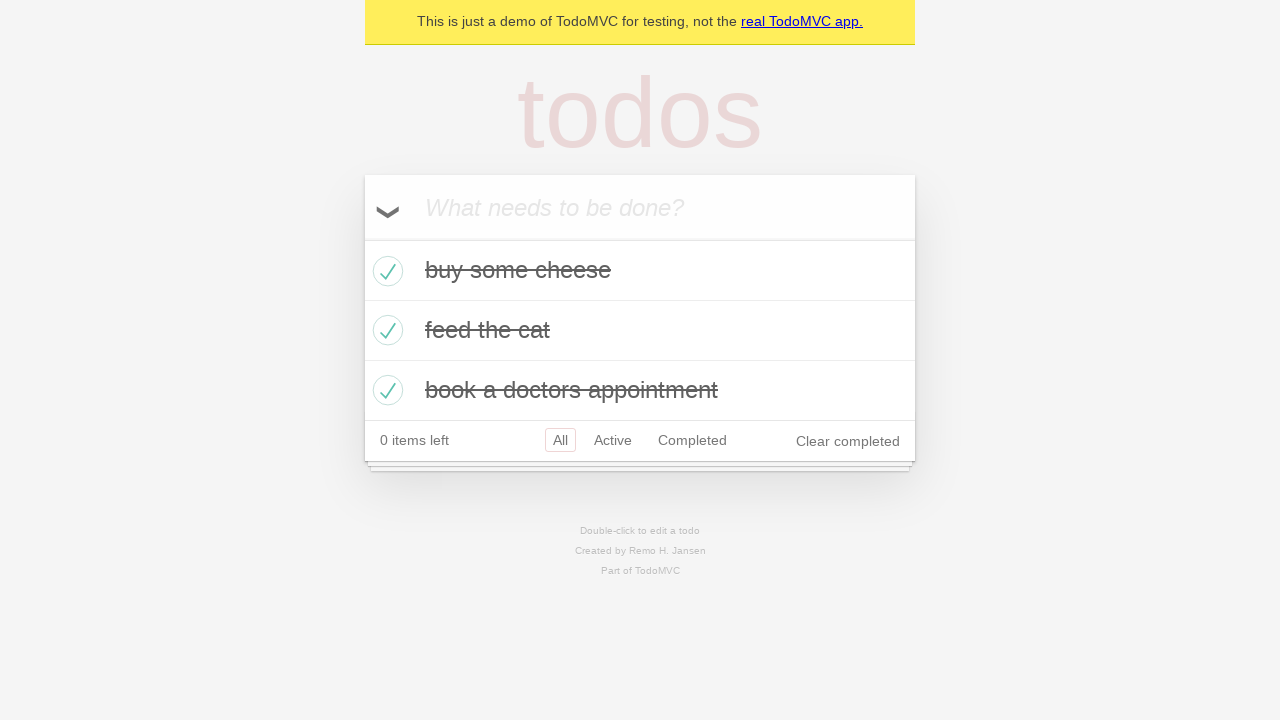

Unchecked 'Mark all as complete' toggle to clear complete state of all todos at (362, 238) on internal:label="Mark all as complete"i
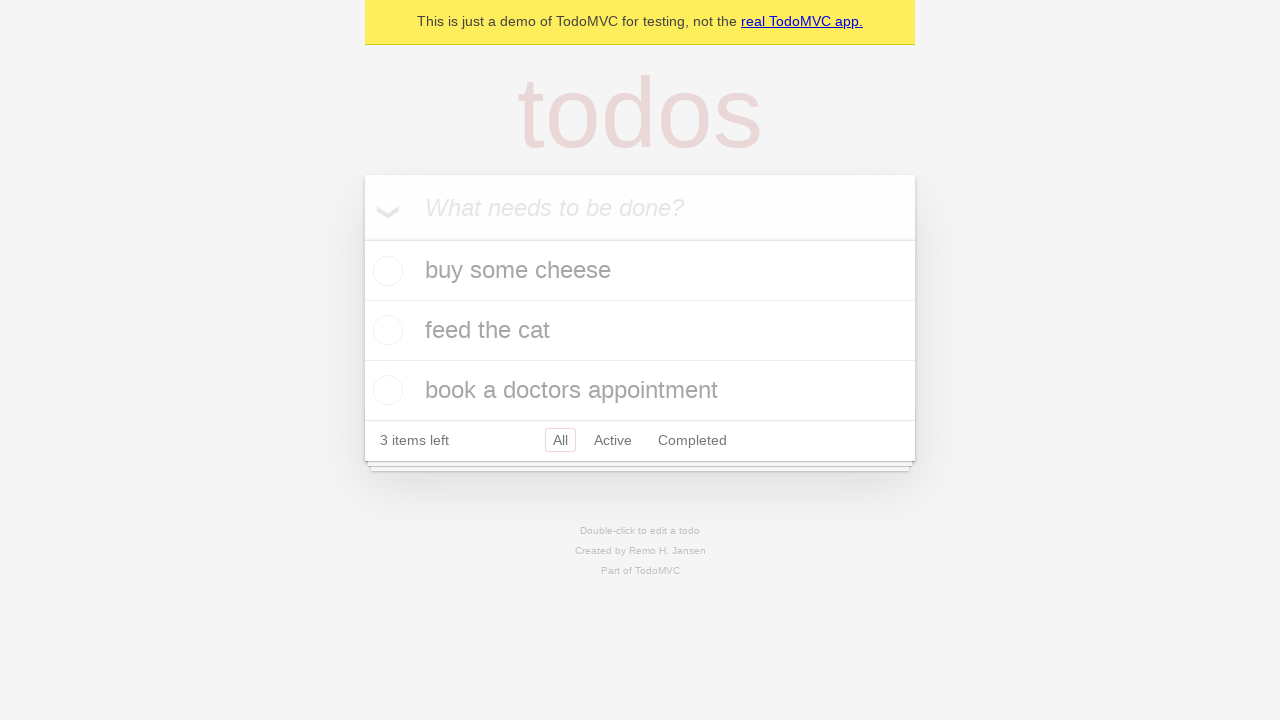

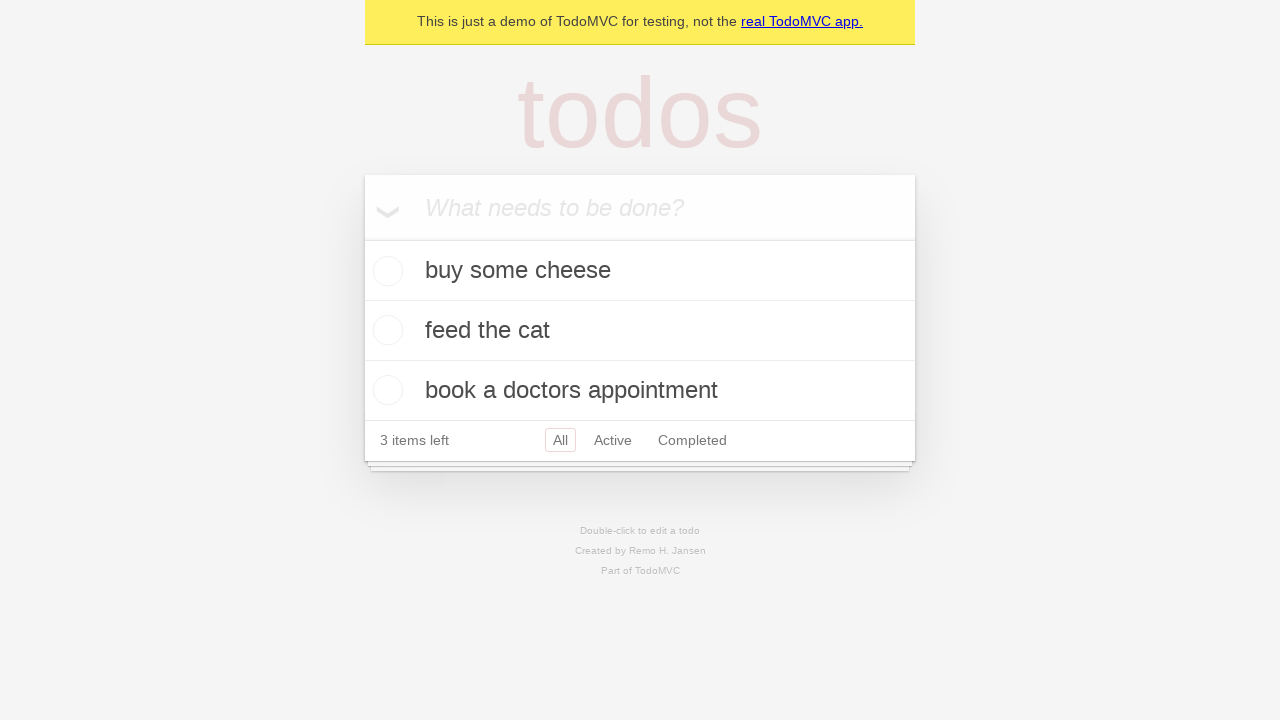